Tests that the login button on the anhtester.com homepage is clickable by navigating to the site and clicking the login button.

Starting URL: https://anhtester.com/

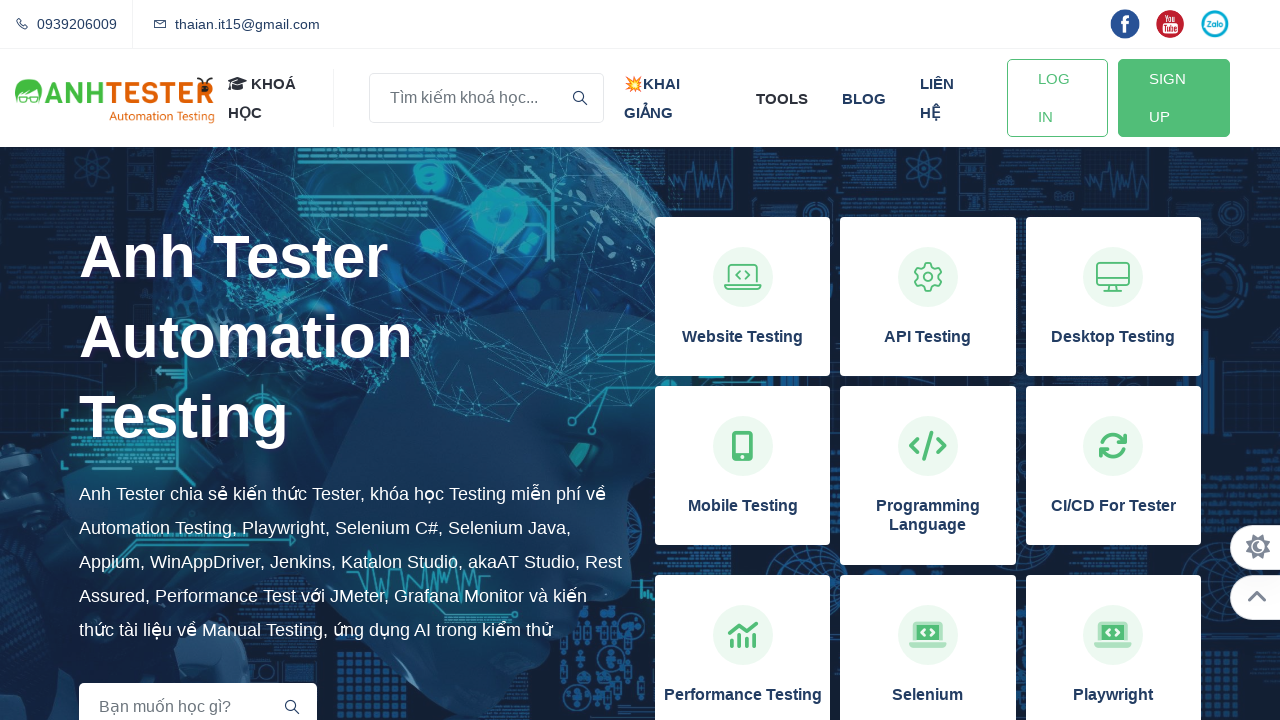

Navigated to https://anhtester.com/ homepage
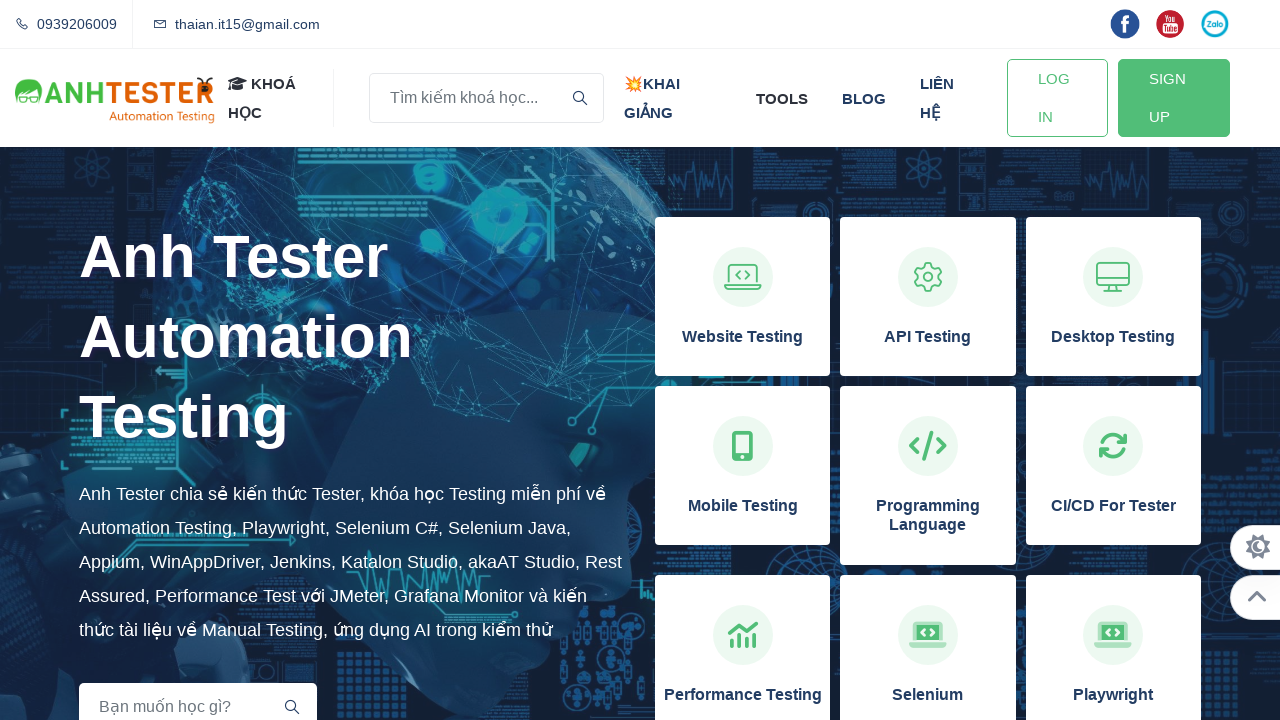

Clicked the Login button at (1057, 98) on a#btn-login
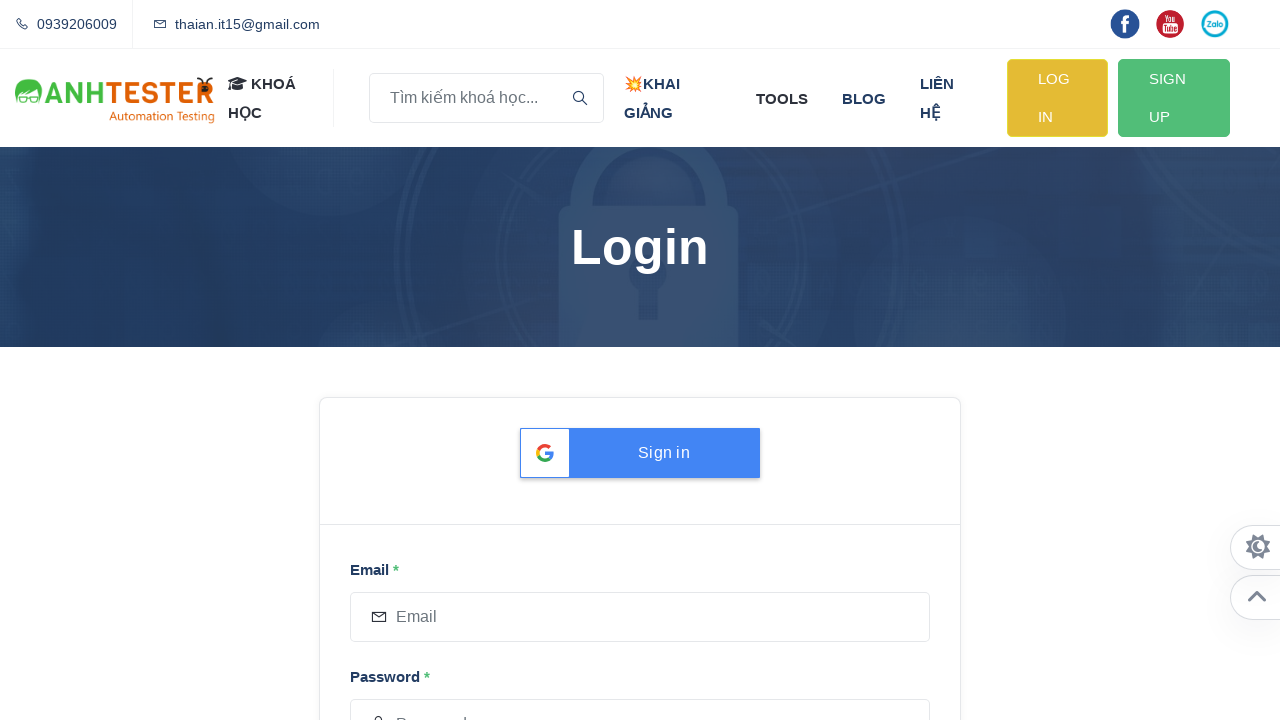

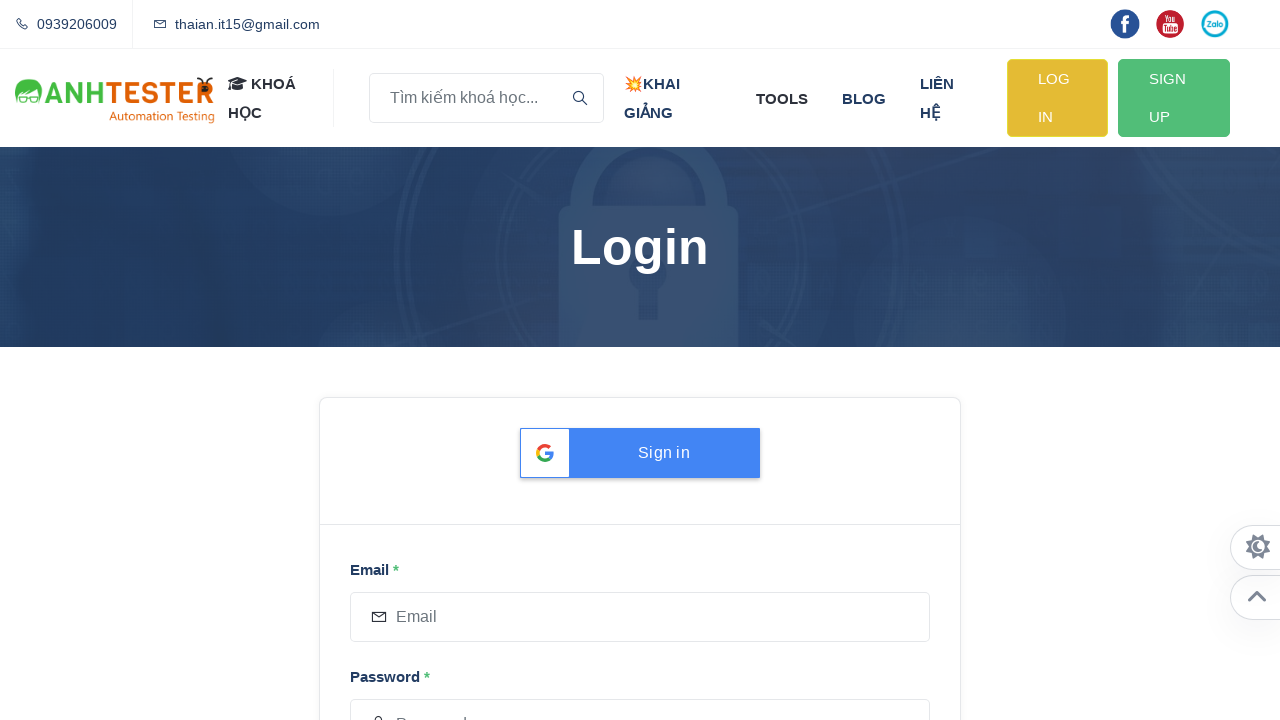